Tests JavaScript alert popup handling by clicking buttons that trigger different types of alerts (simple alert, confirm dialog, and prompt dialog) and interacting with them by accepting and entering text.

Starting URL: https://the-internet.herokuapp.com/javascript_alerts

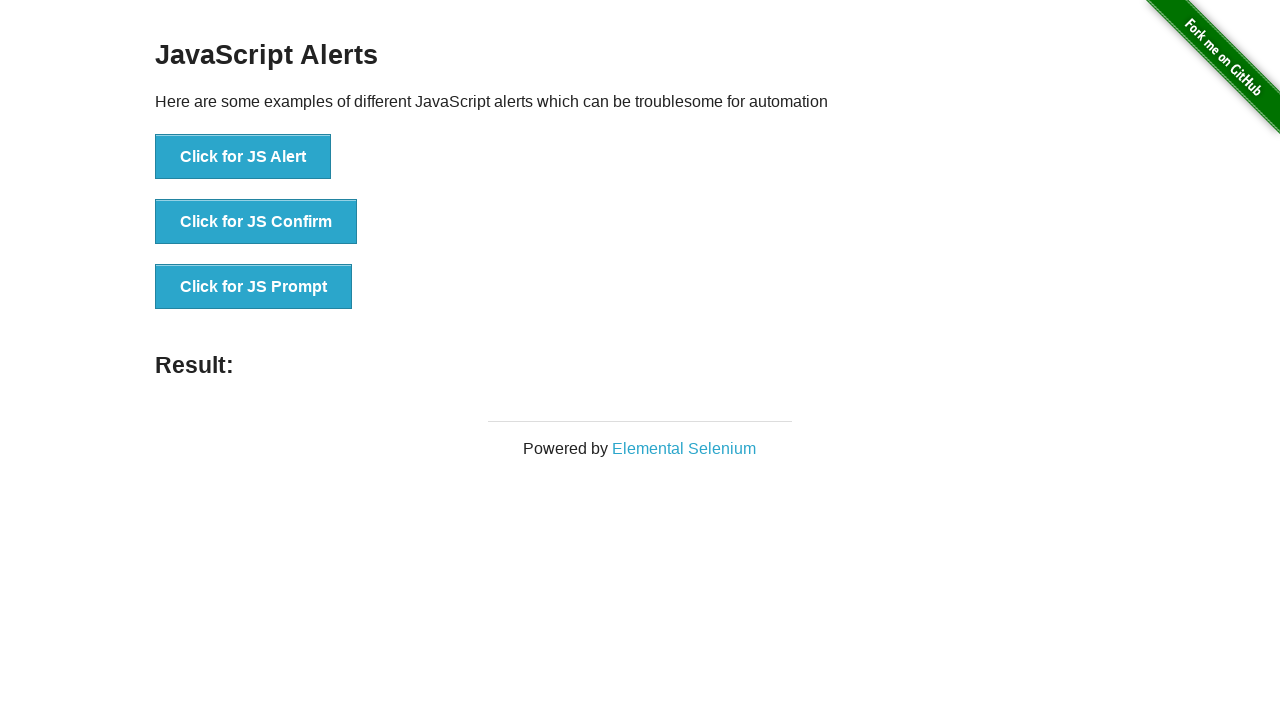

Clicked button to trigger simple JS Alert at (243, 157) on xpath=//button[text()='Click for JS Alert']
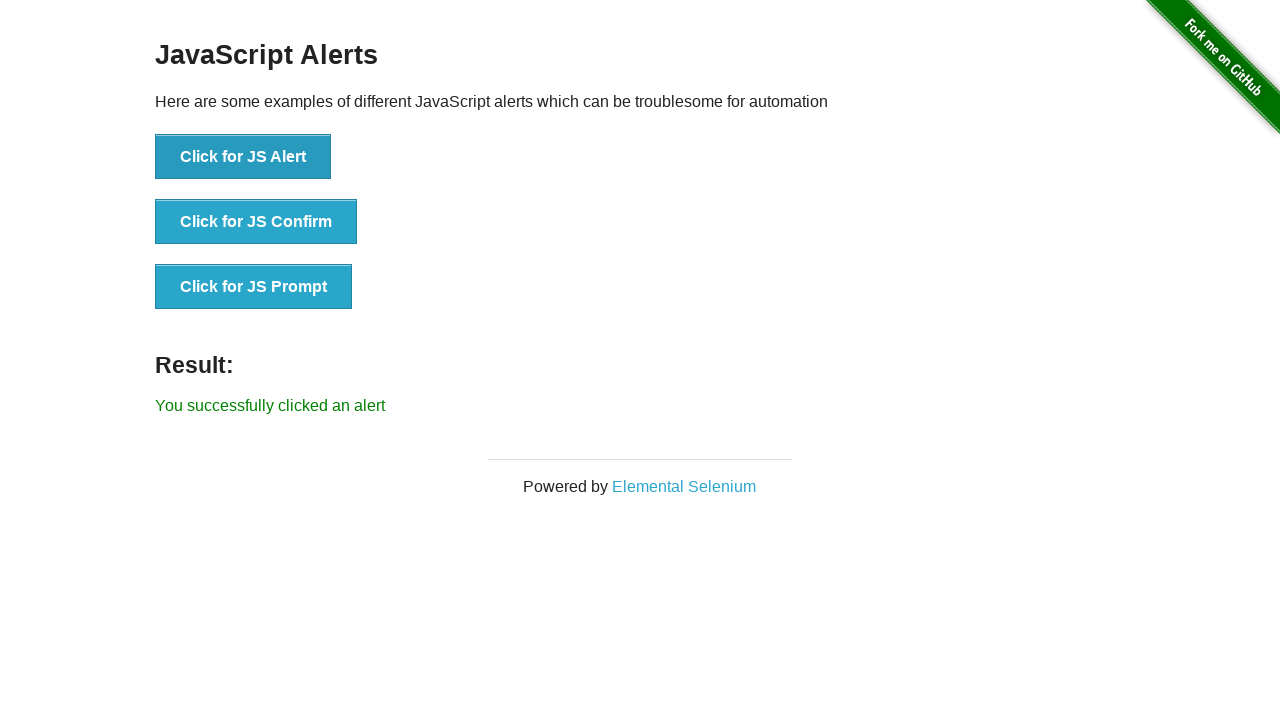

Set up dialog handler to accept alert
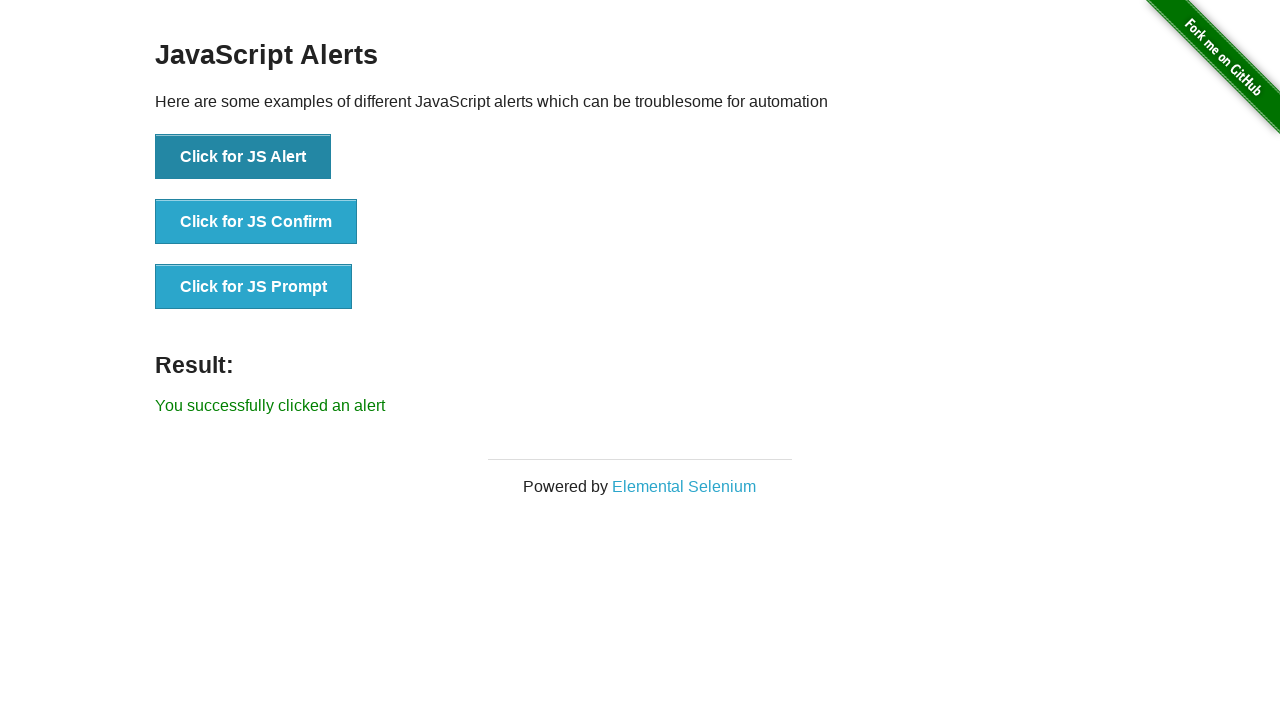

Waited for dialog handling to complete
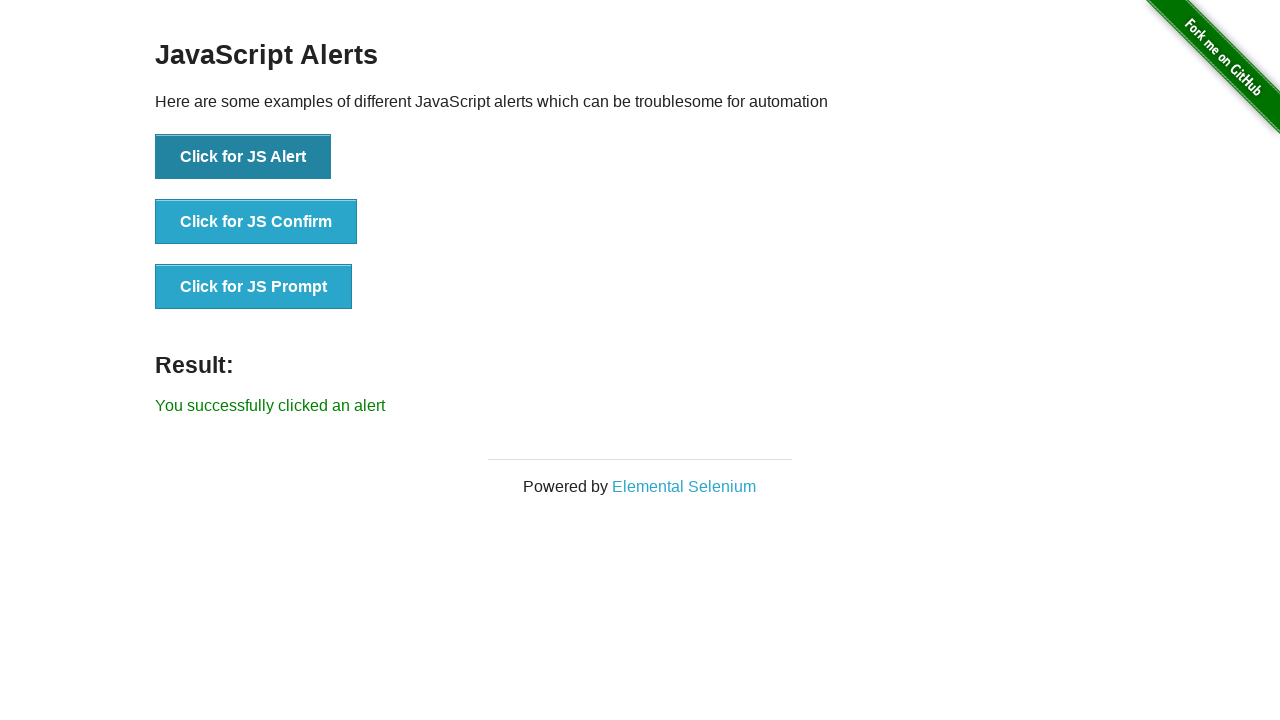

Clicked button to trigger JS Confirm dialog at (256, 222) on xpath=//button[text()='Click for JS Confirm']
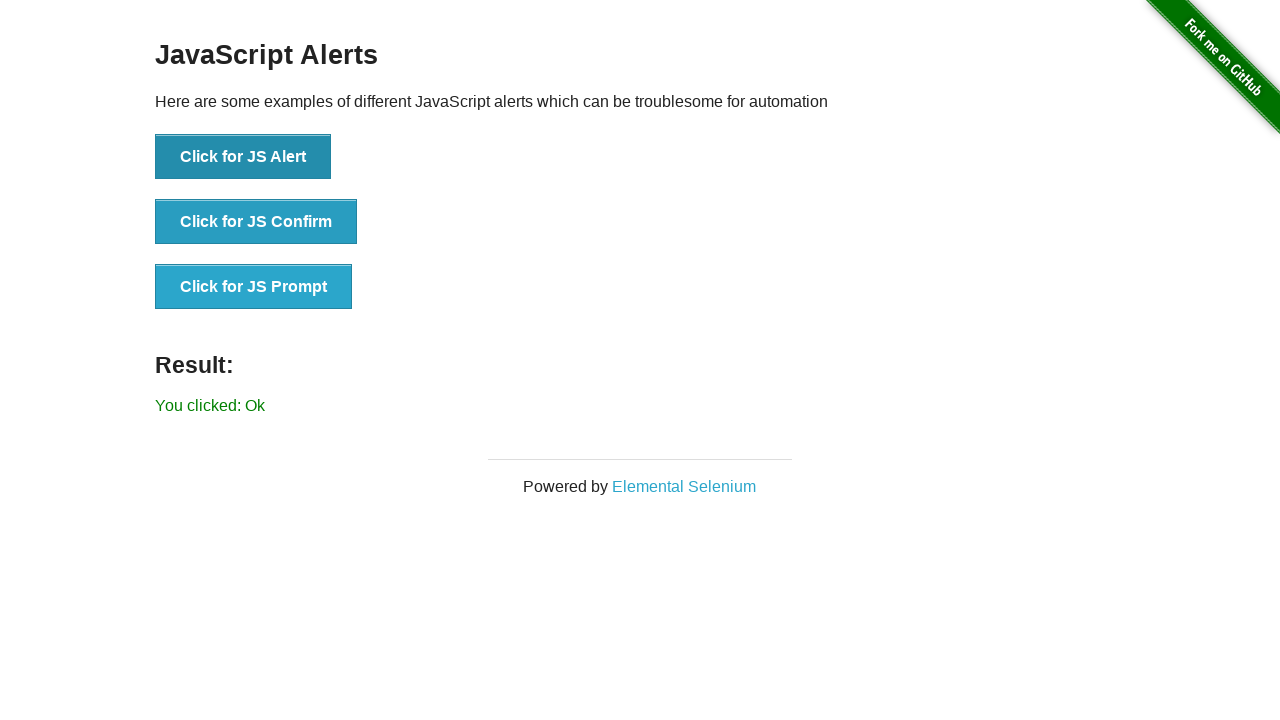

Set up dialog handler for JS Prompt with text input
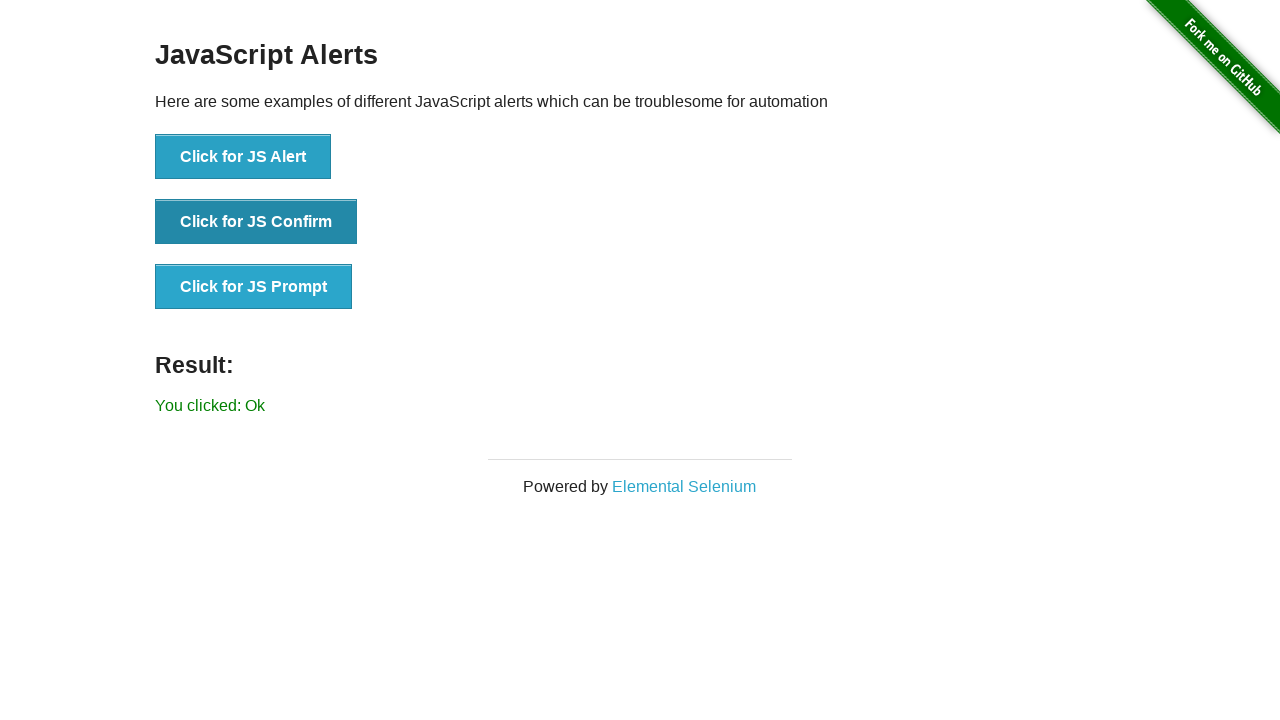

Clicked button to trigger JS Prompt dialog and entered text at (254, 287) on xpath=//button[text()='Click for JS Prompt']
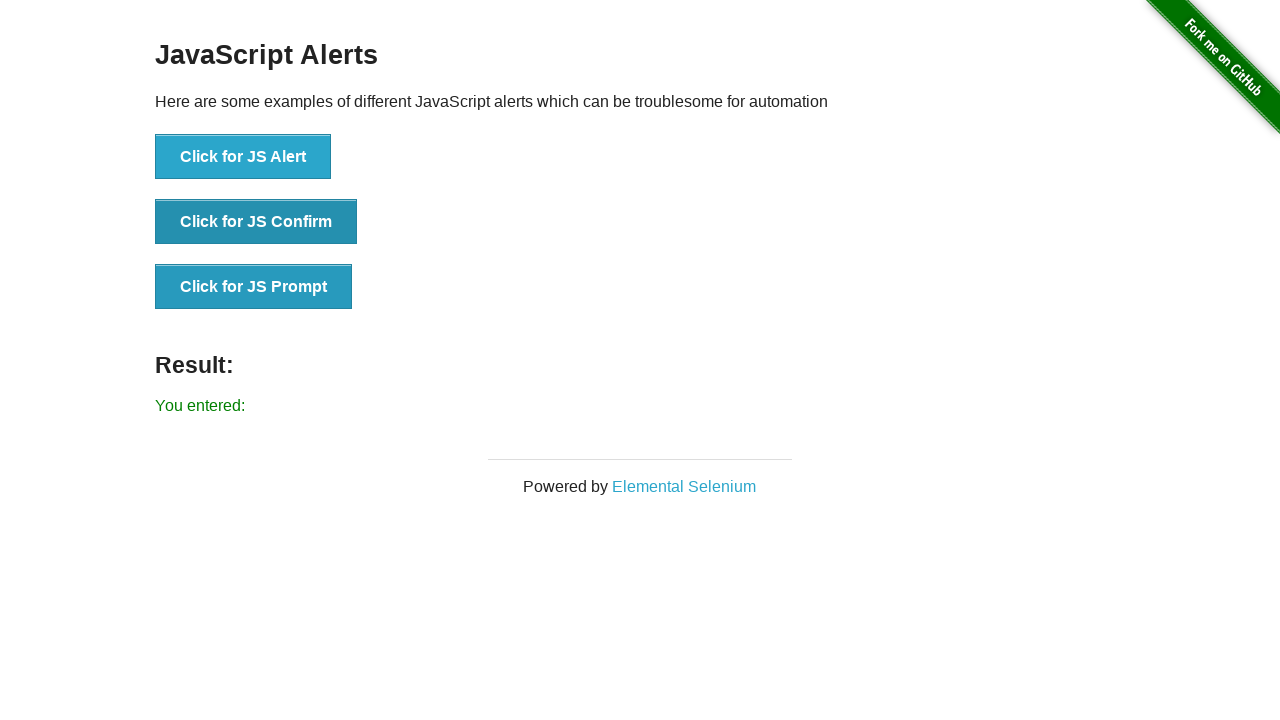

Verified result element appeared after prompt dialog handling
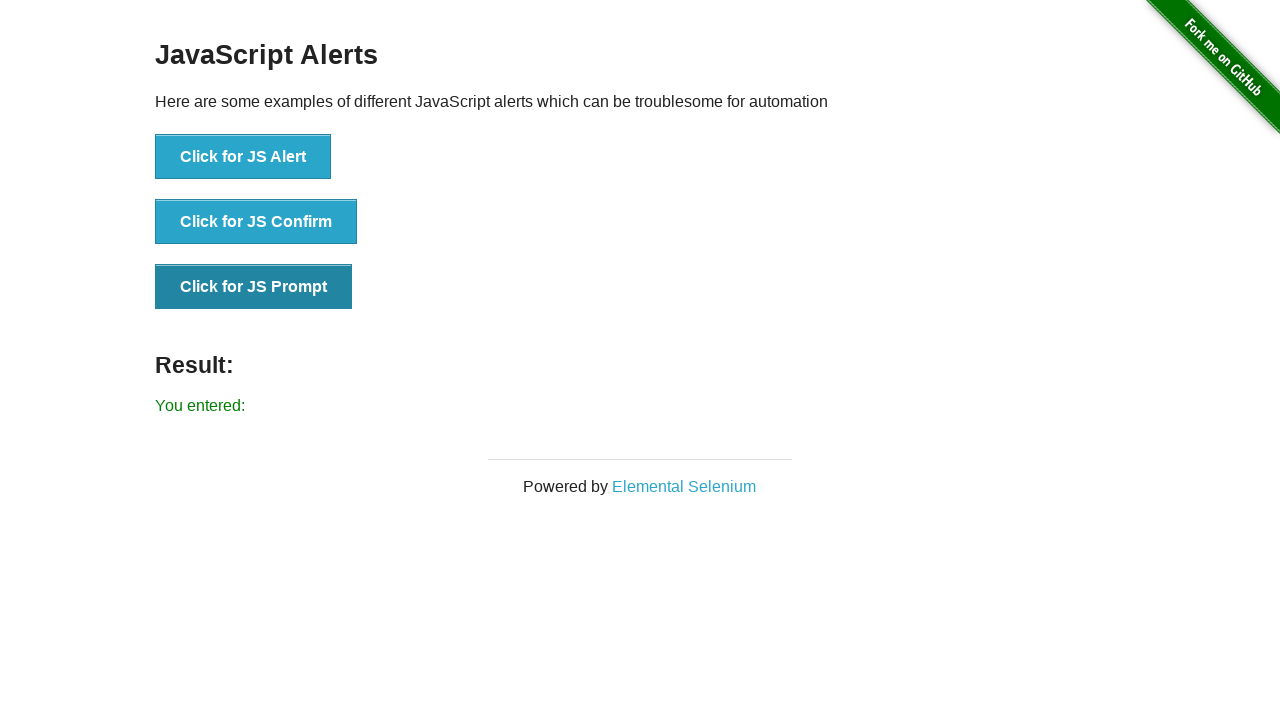

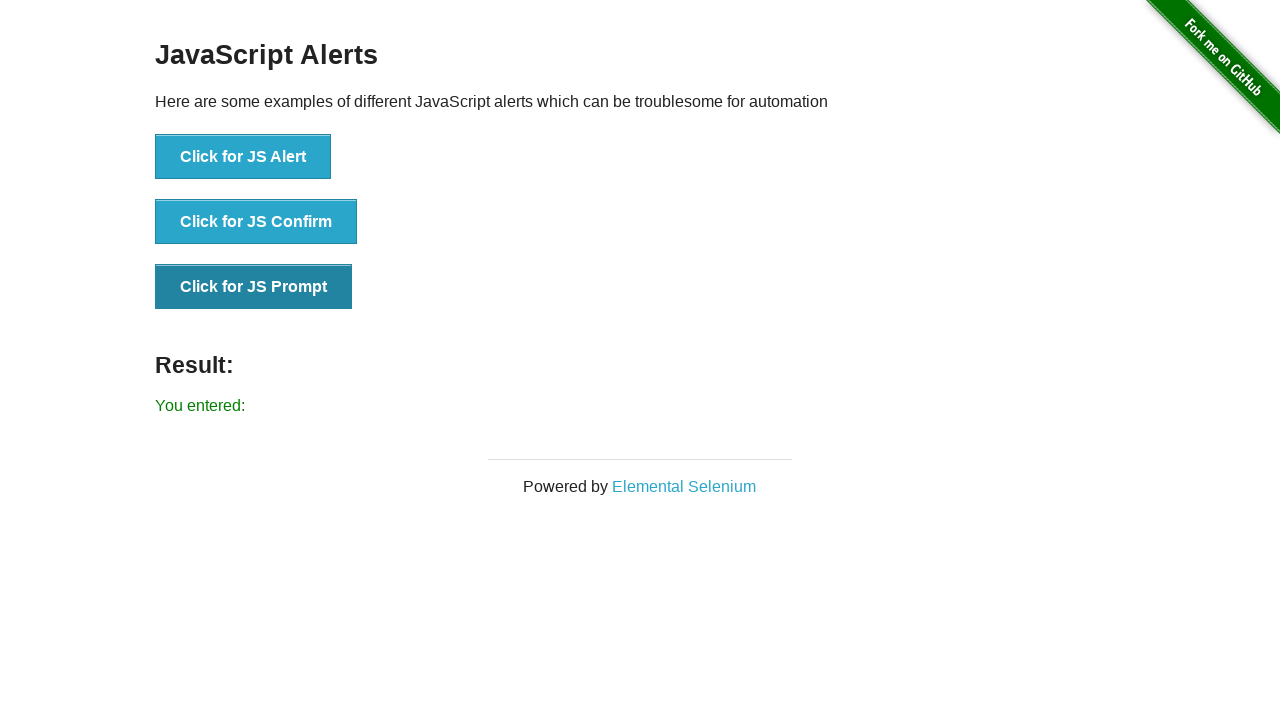